Runs an internet speed test on gate02.ne.jp by executing the JavaScript start function and waiting for results

Starting URL: https://speedtest.gate02.ne.jp/

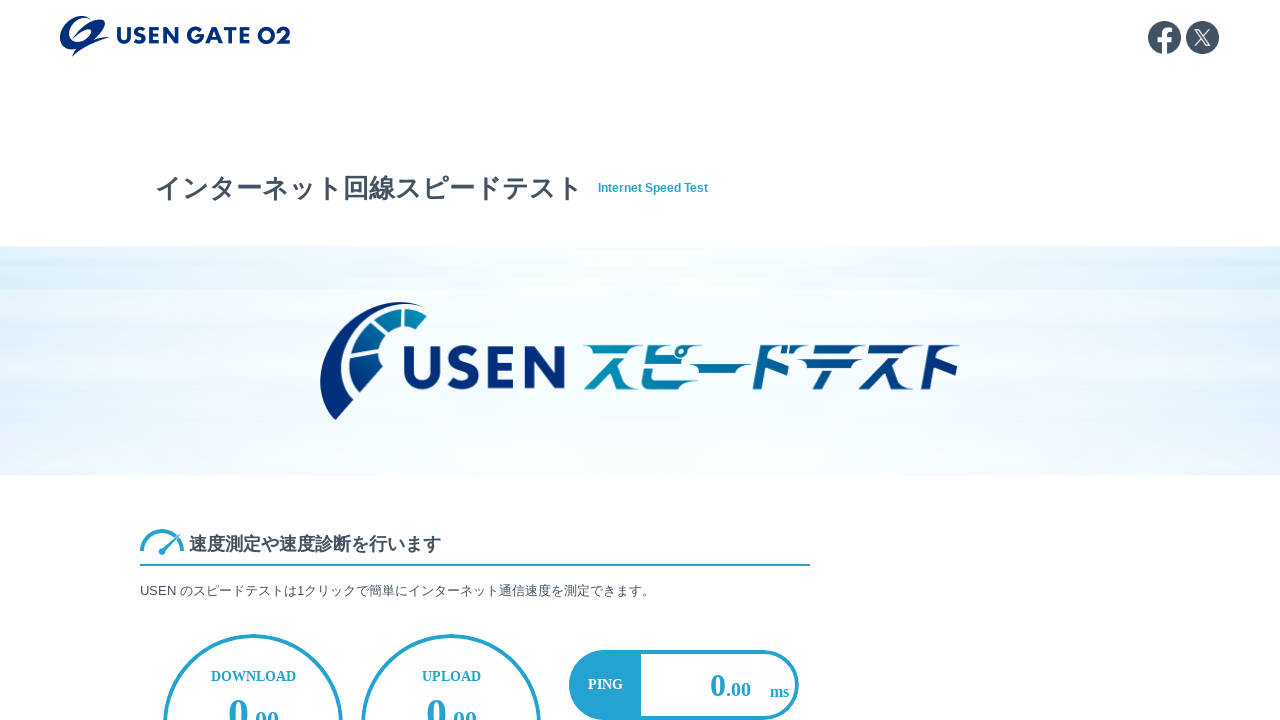

Page loaded and network became idle
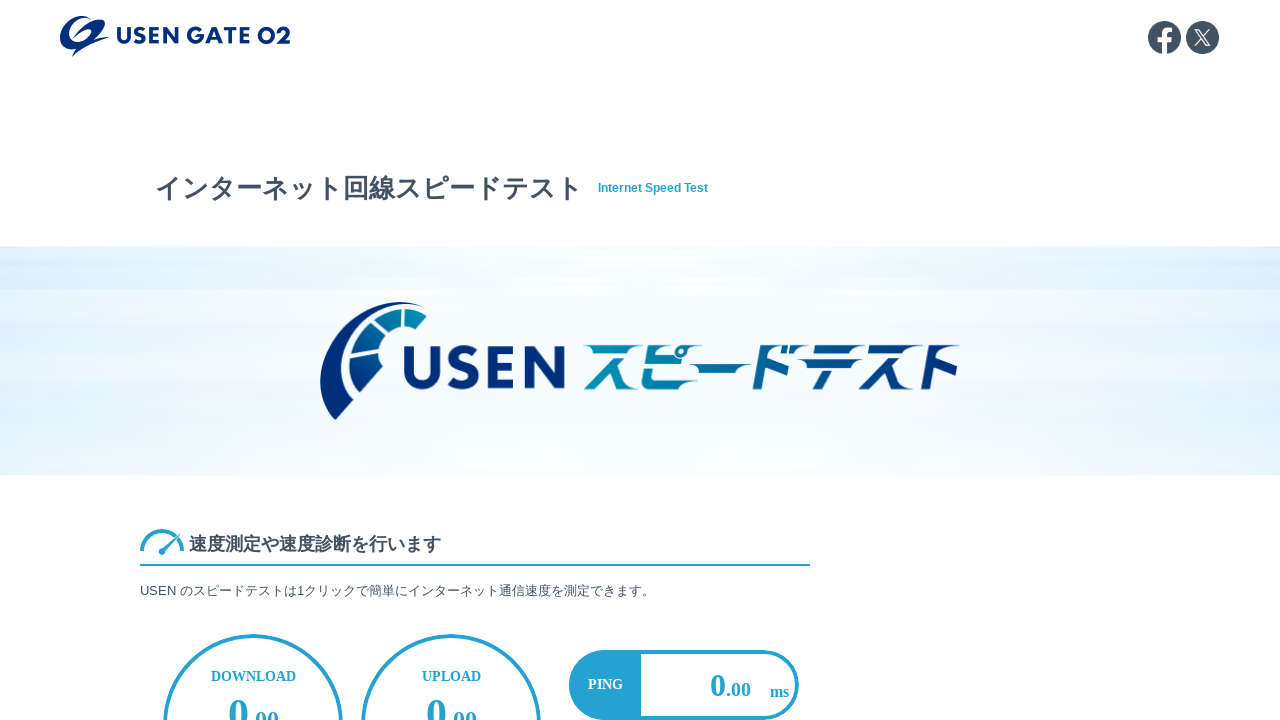

Executed speedtest.start() JavaScript function
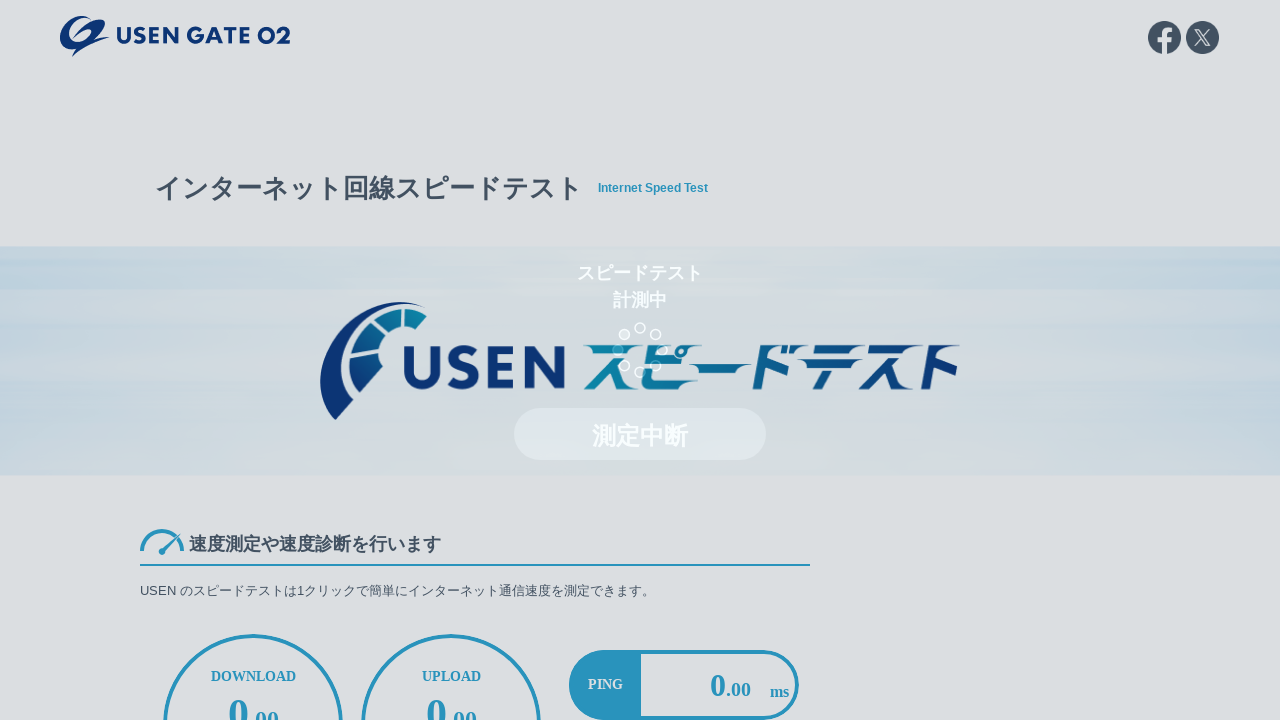

Waited 20 seconds for speed test to complete
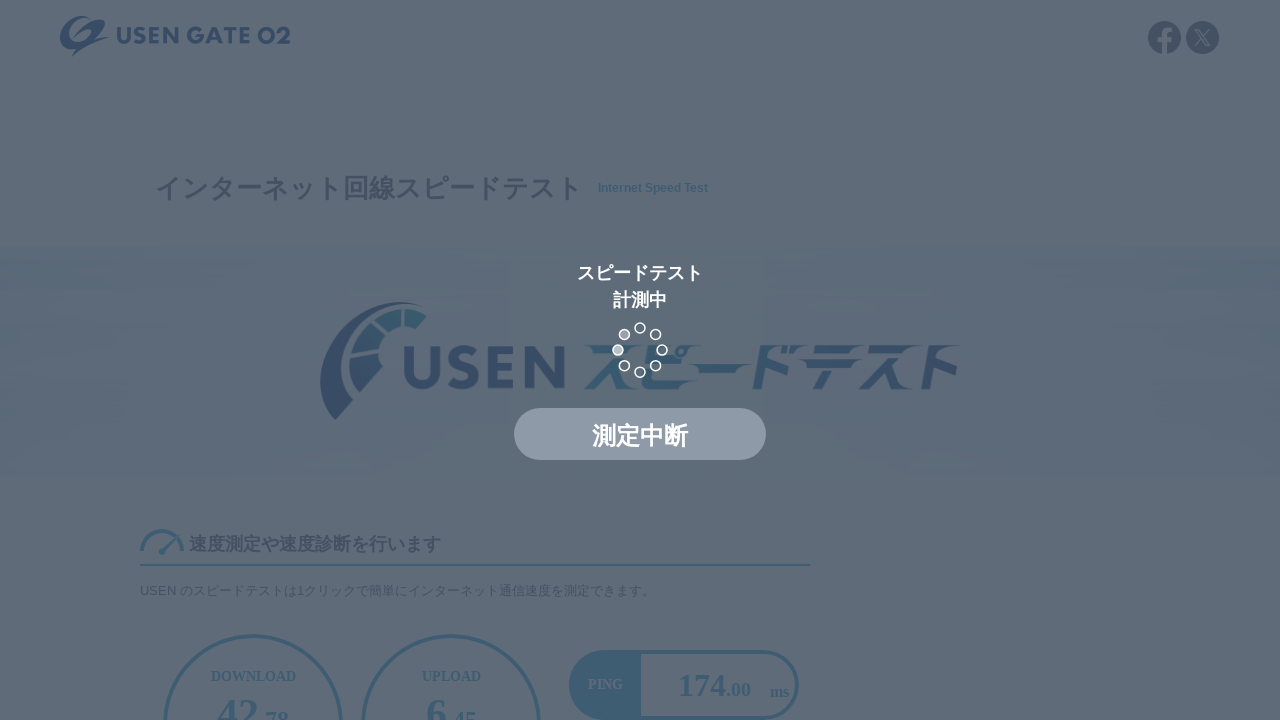

Speed test results displayed and content verified
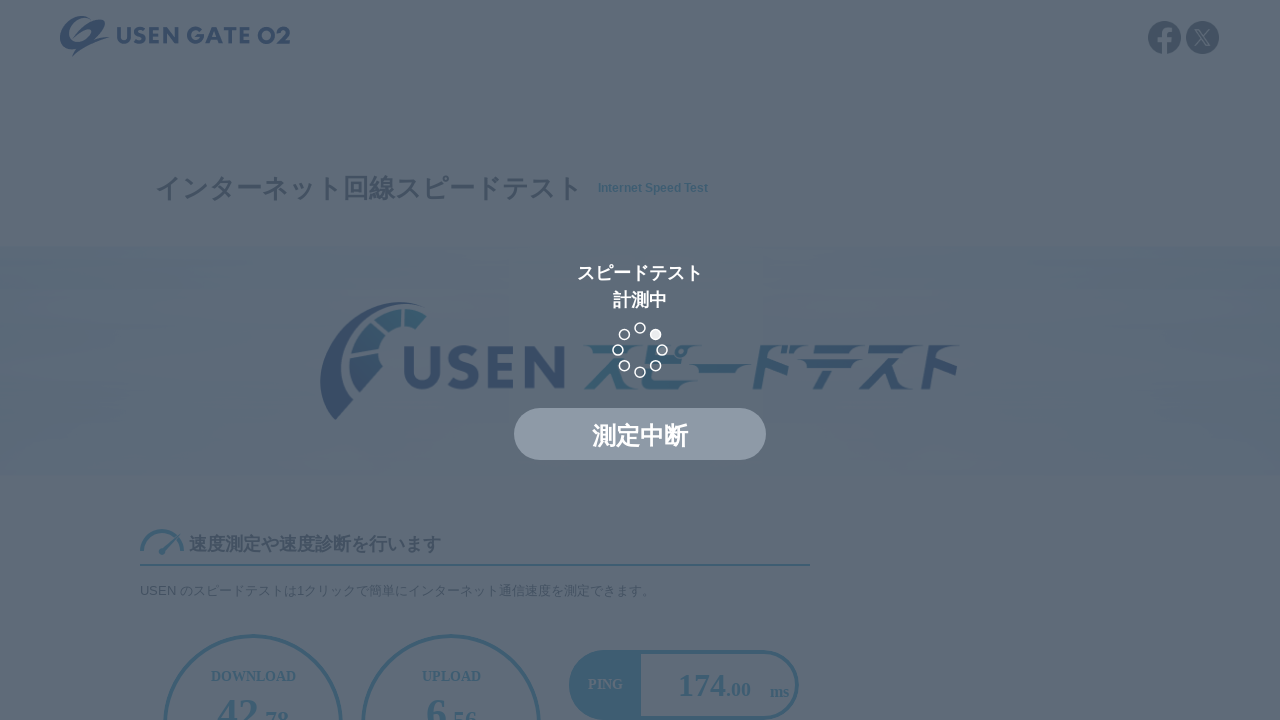

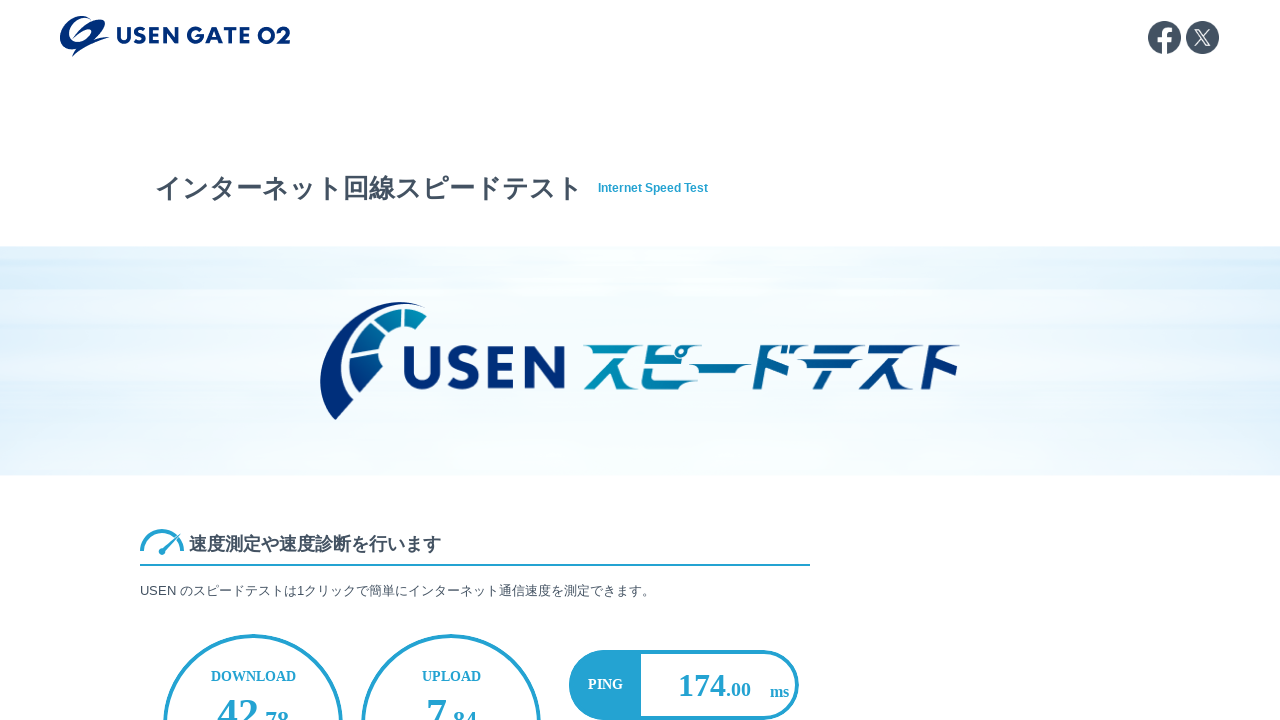